Tests JavaScript alert handling by triggering a prompt alert and accepting it

Starting URL: https://the-internet.herokuapp.com/javascript_alerts

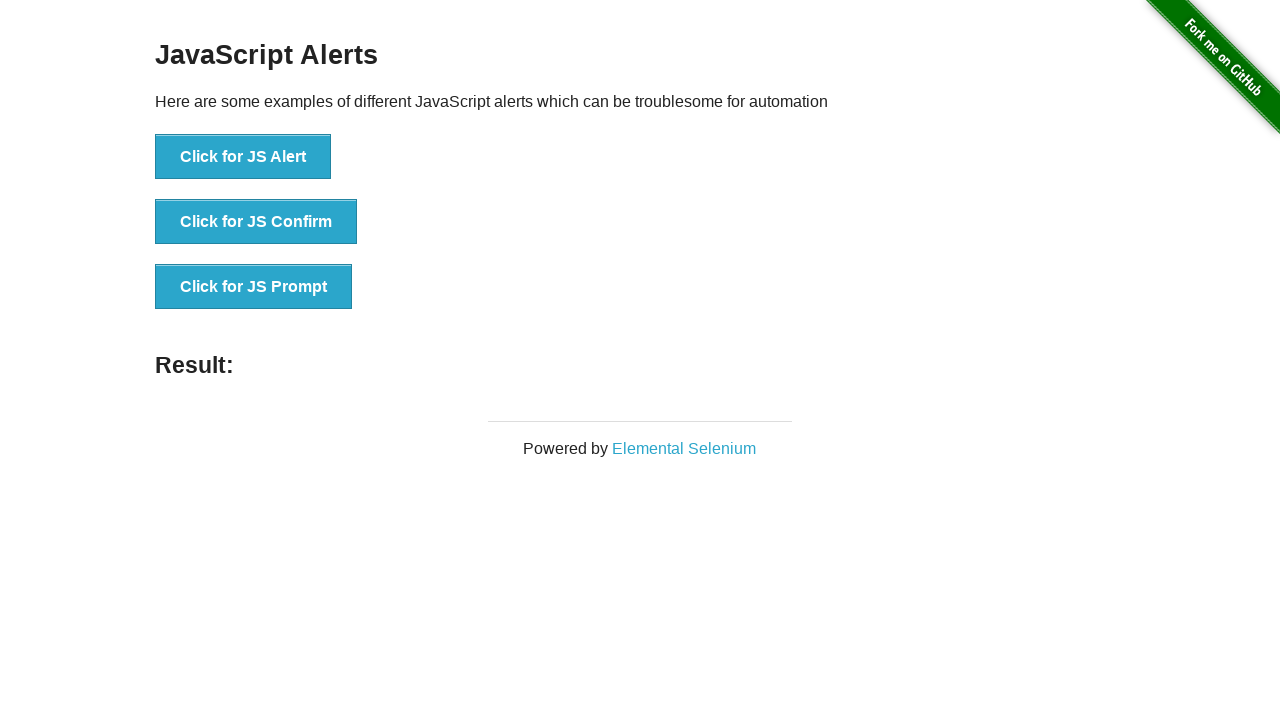

Clicked button to trigger JavaScript prompt alert at (254, 287) on xpath=//button[normalize-space()='Click for JS Prompt']
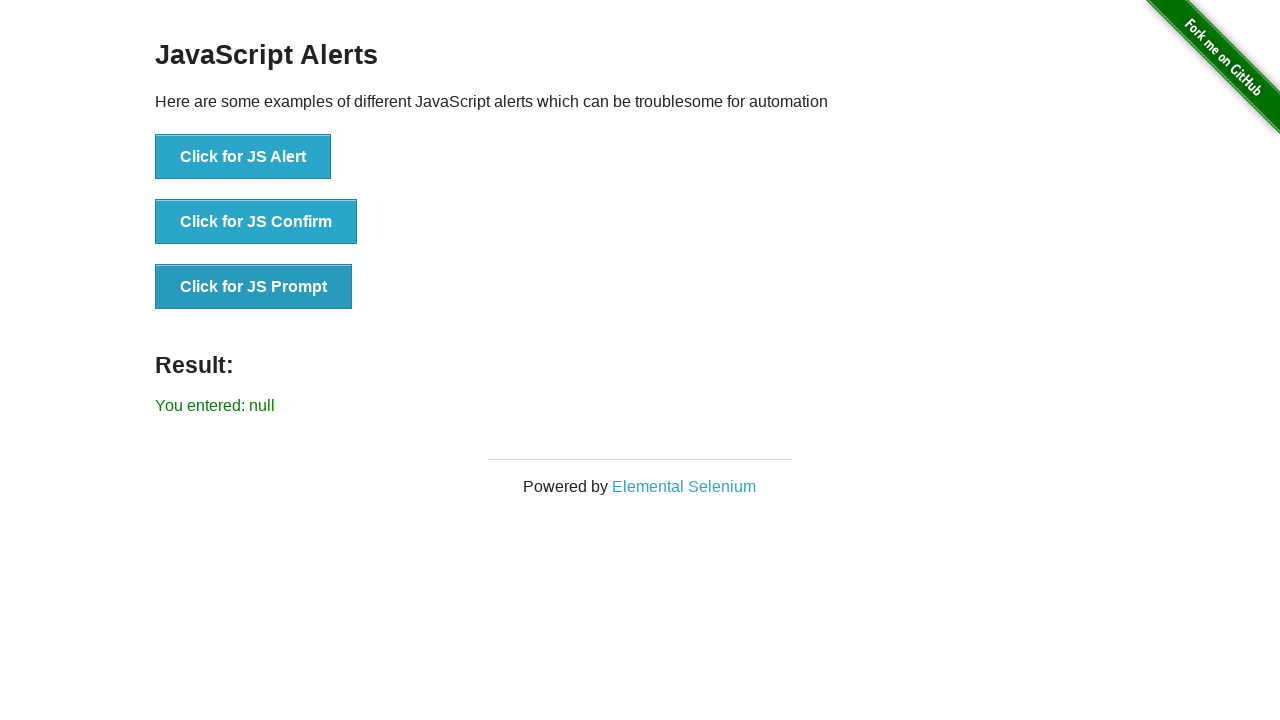

Set up dialog handler to accept alert
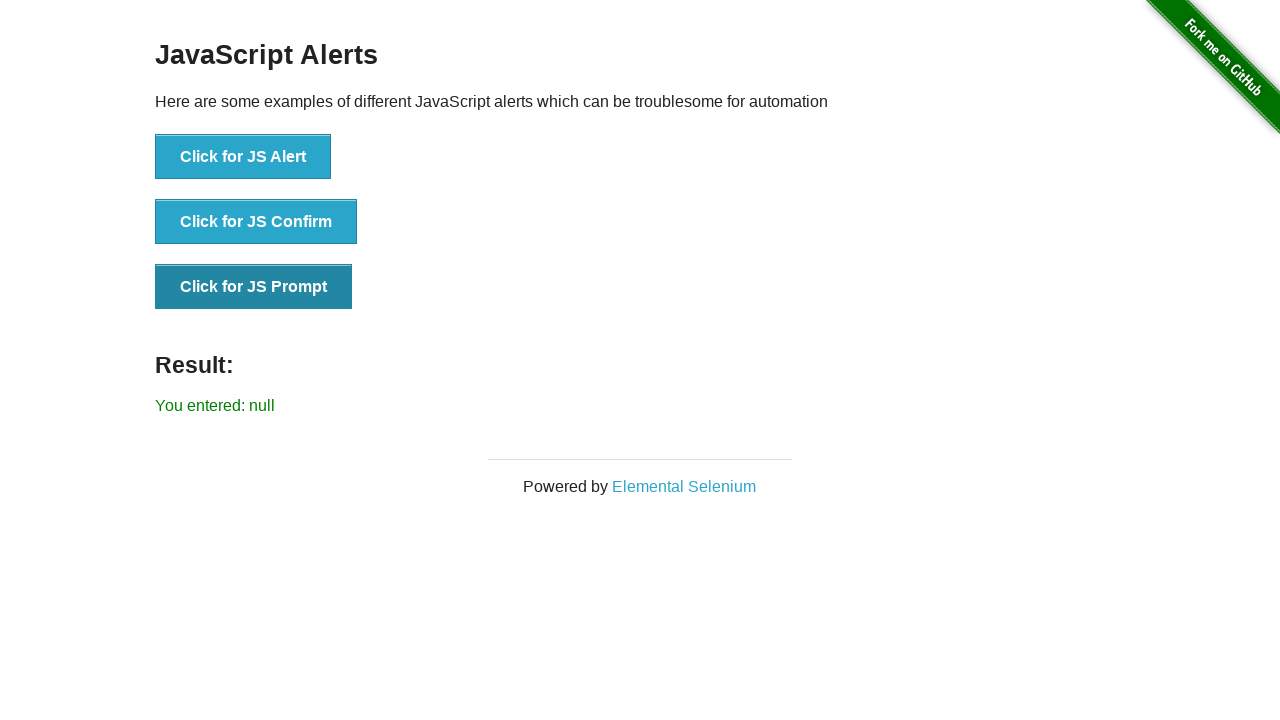

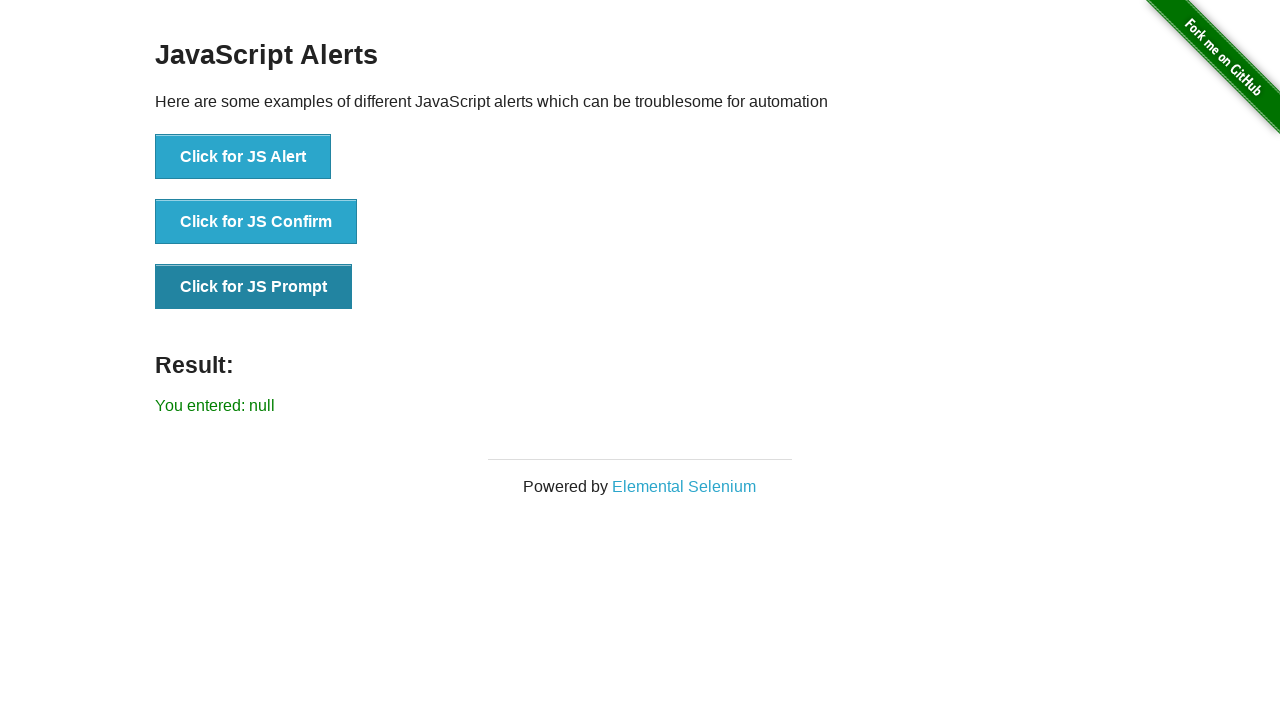